Navigates to example.com and clicks on the first anchor link element on the page, demonstrating basic ElementHandle usage.

Starting URL: https://example.com

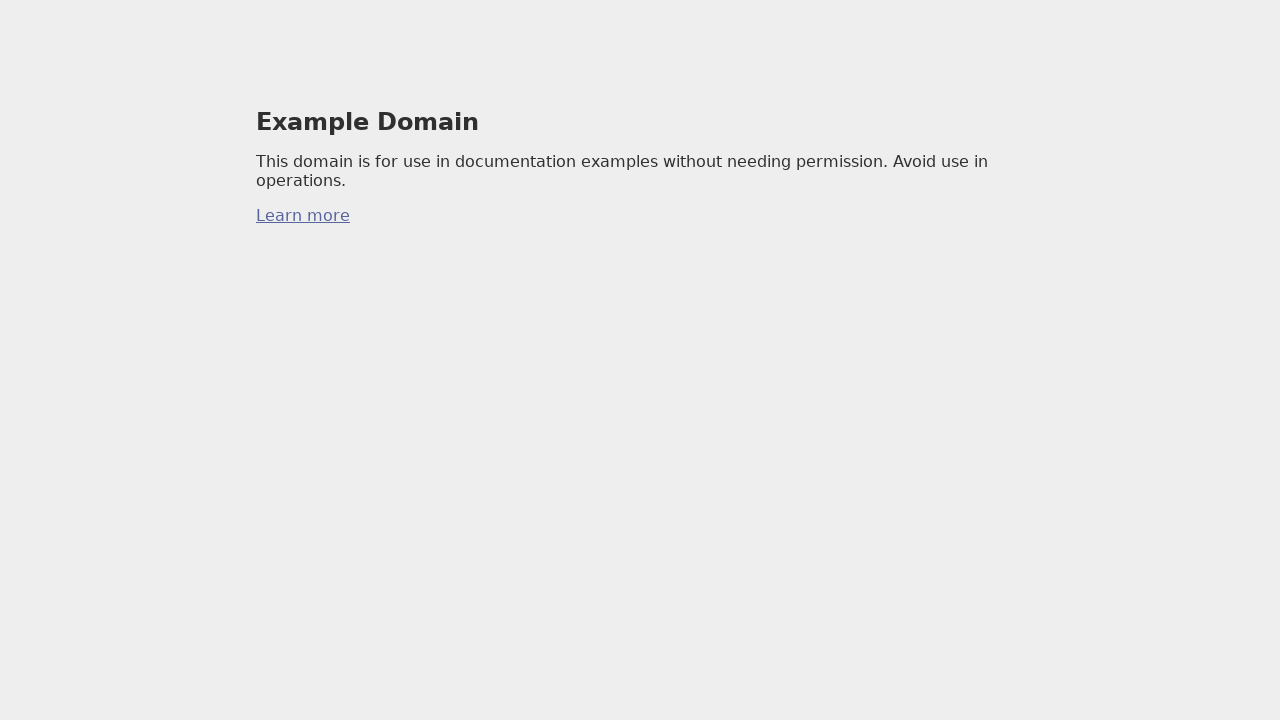

Navigated to https://example.com
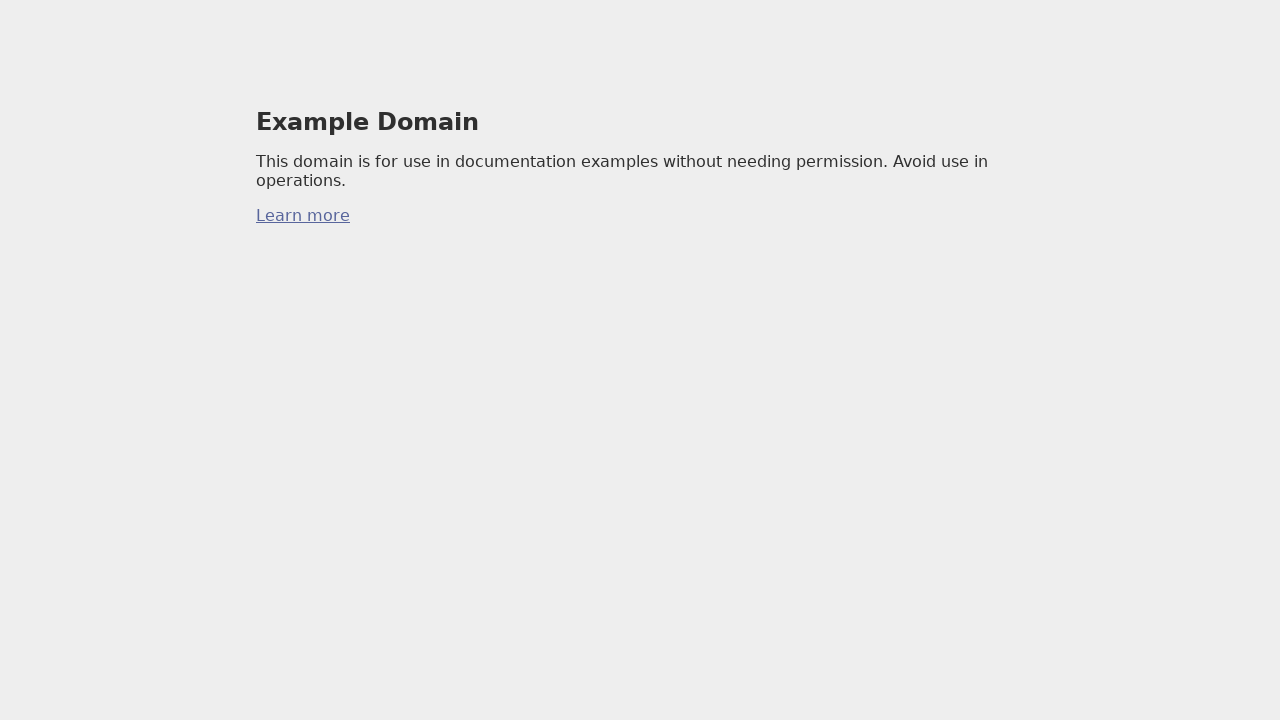

Found first anchor element on the page
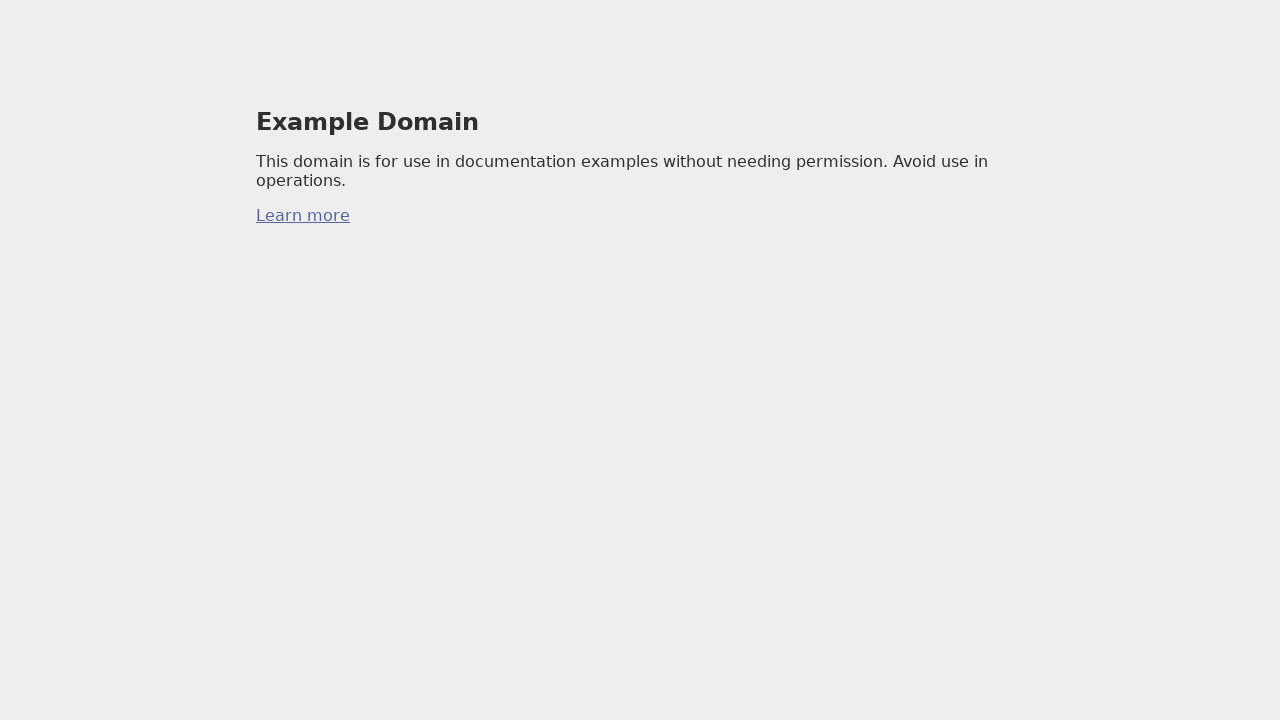

Clicked the first anchor link element
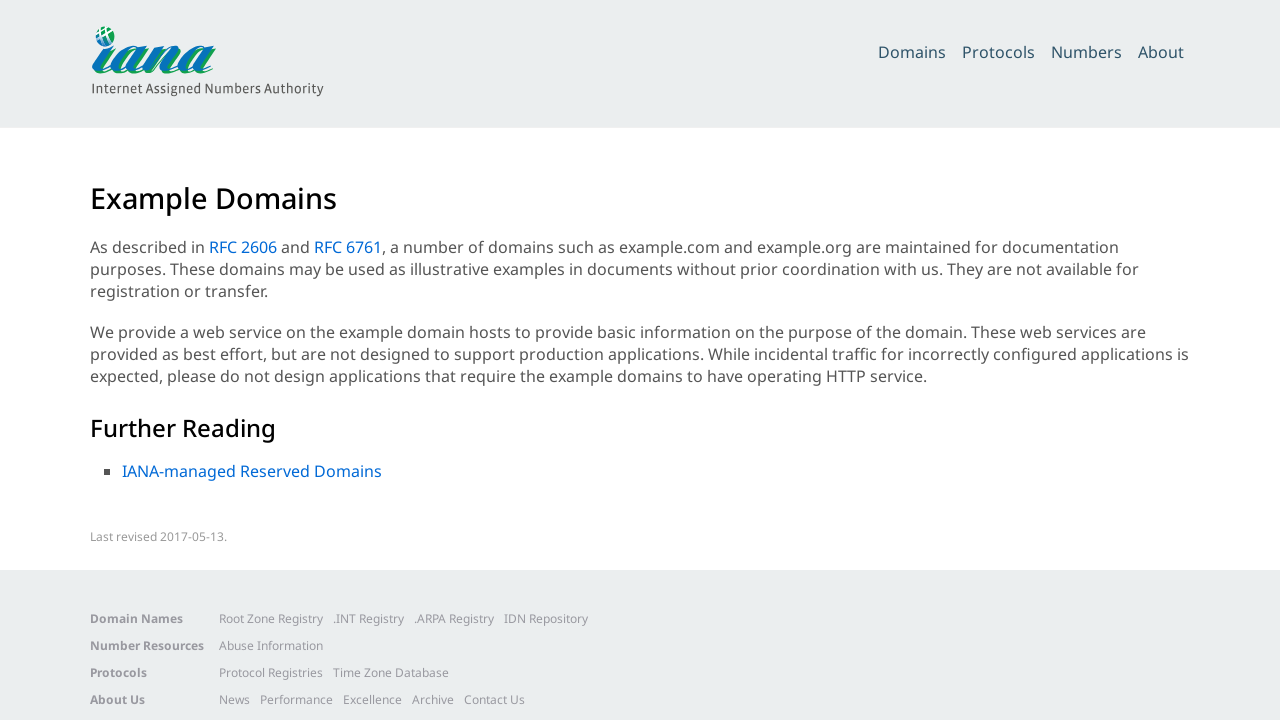

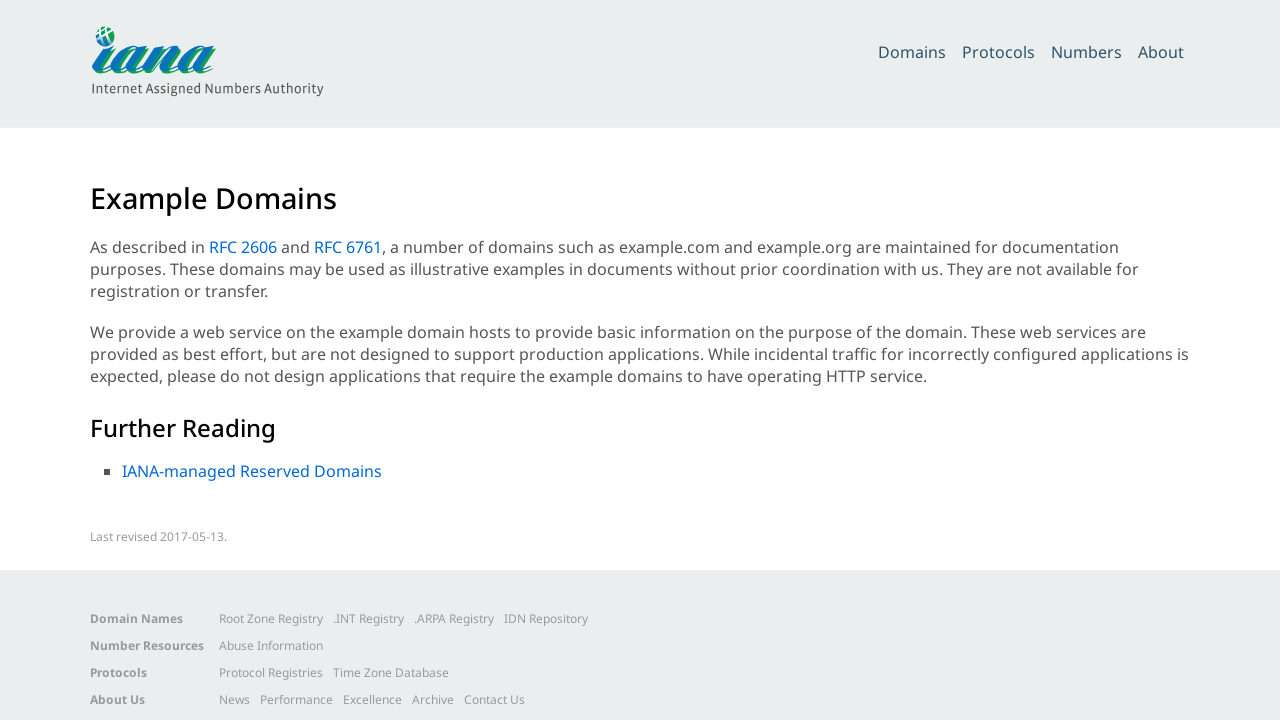